Navigates to Rahul Shetty Academy website and verifies the page loads by checking the page title

Starting URL: https://rahulshettyacademy.com/

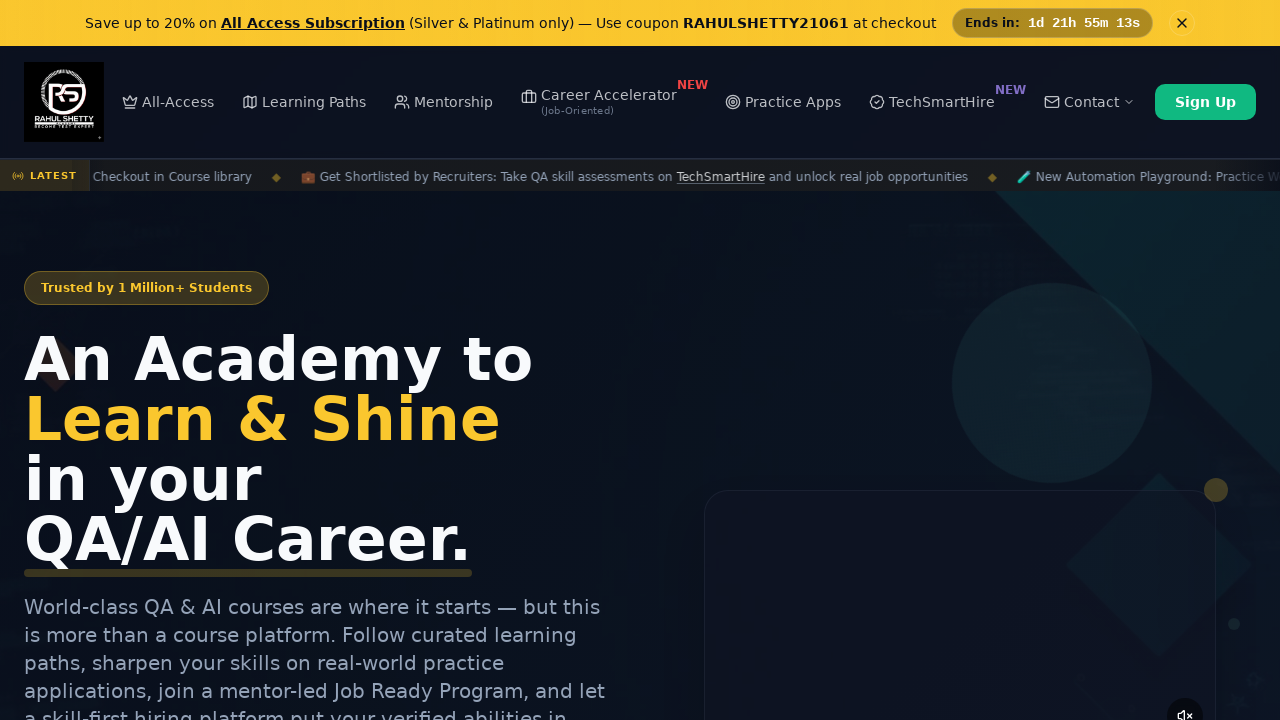

Waited for page DOM to fully load
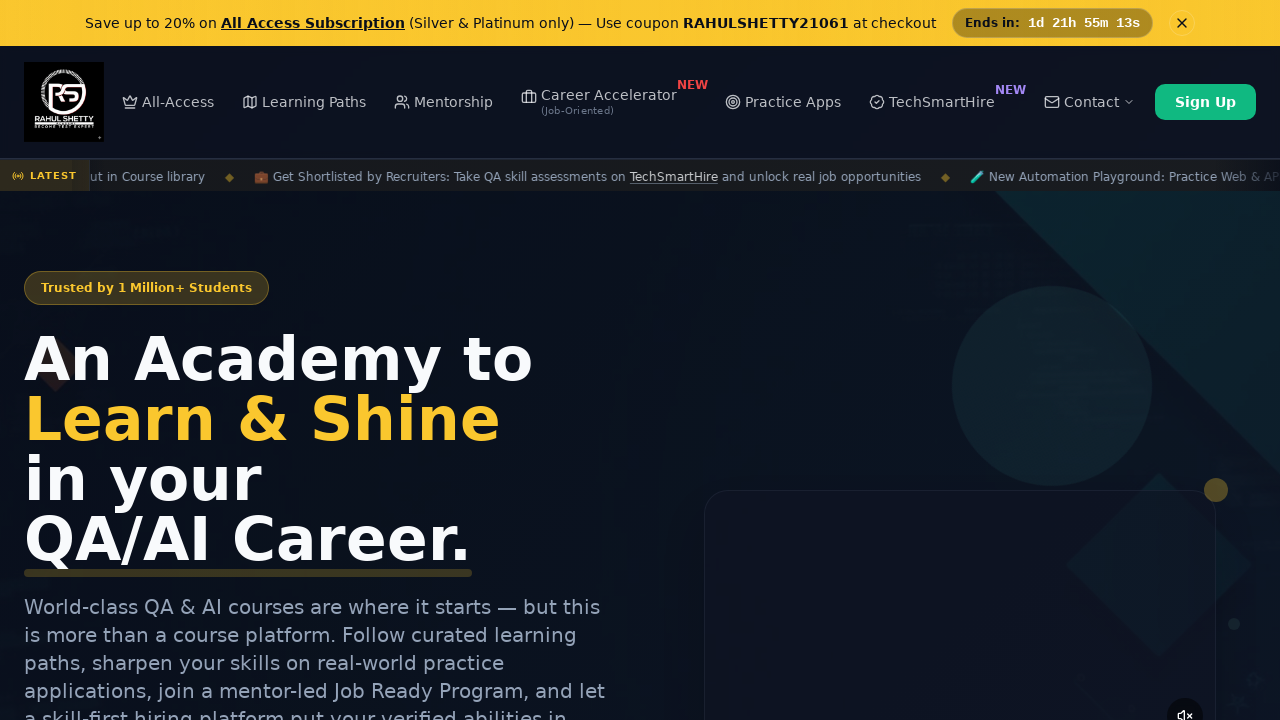

Retrieved page title: Rahul Shetty Academy | QA Automation, Playwright, AI Testing & Online Training
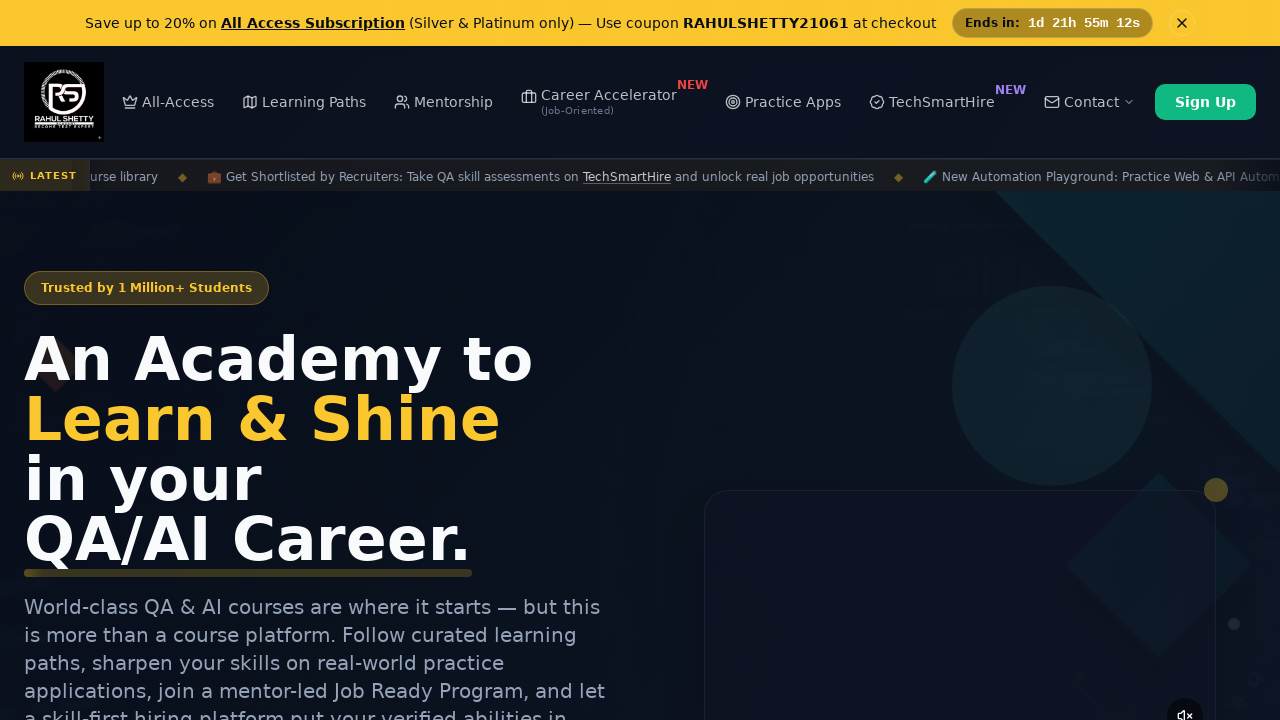

Printed page title to console
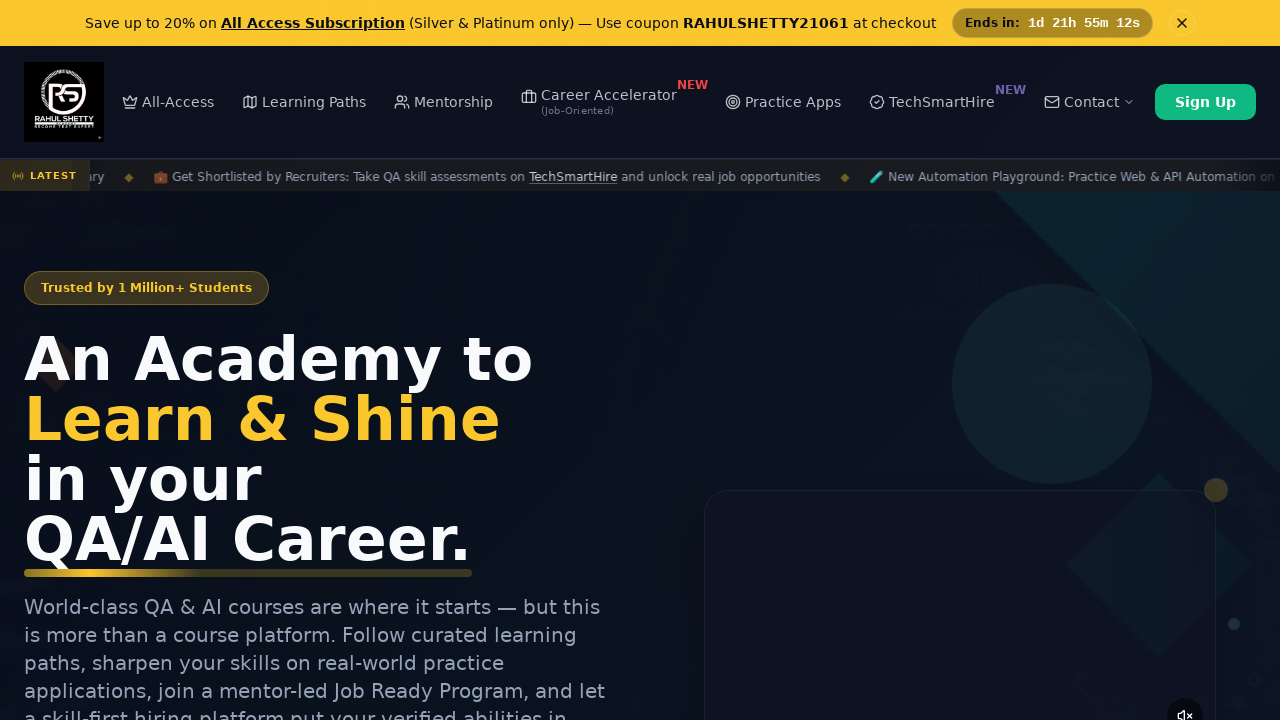

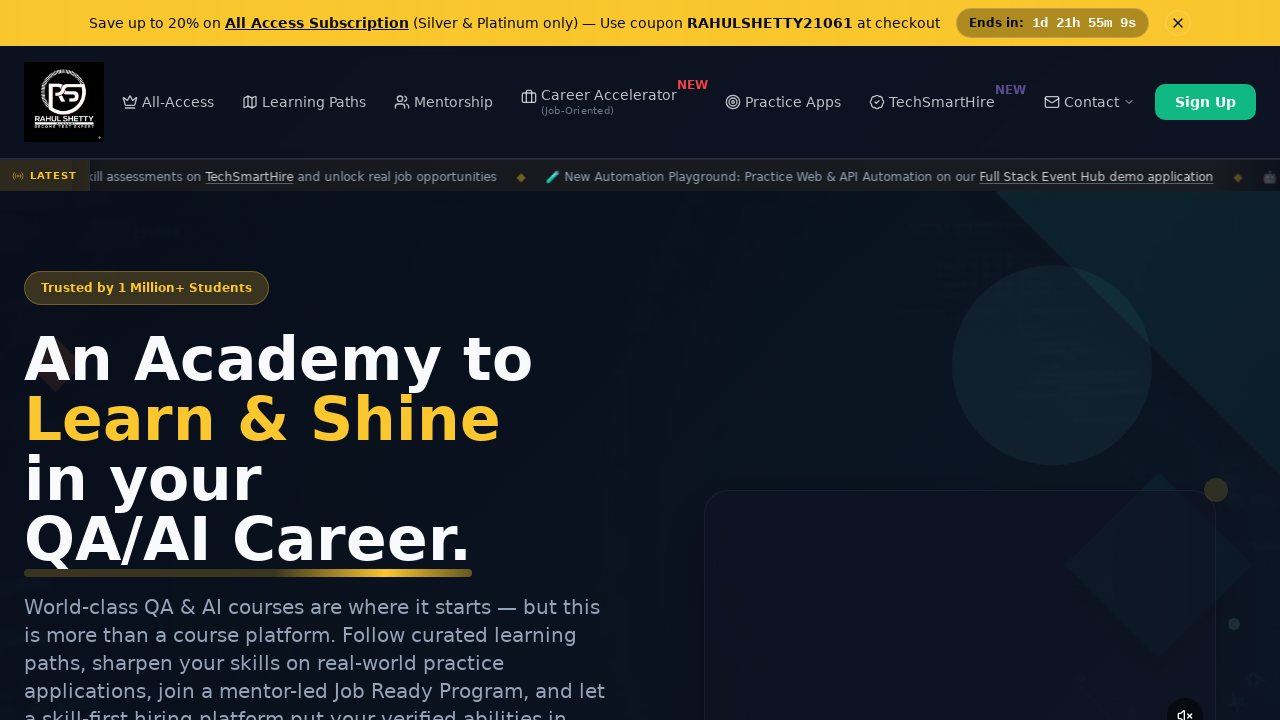